Tests that the OpenWeatherMap website opens correctly by verifying the URL contains 'openweathermap'

Starting URL: https://openweathermap.org/

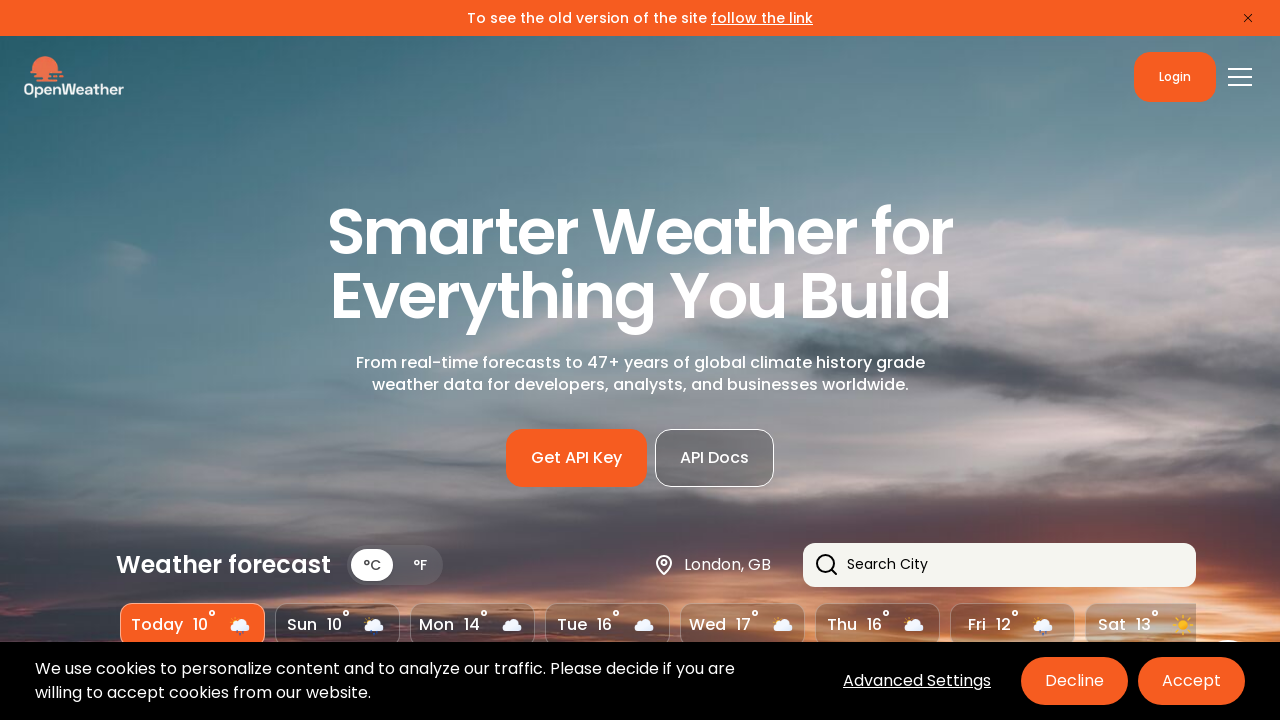

Navigated to OpenWeatherMap website
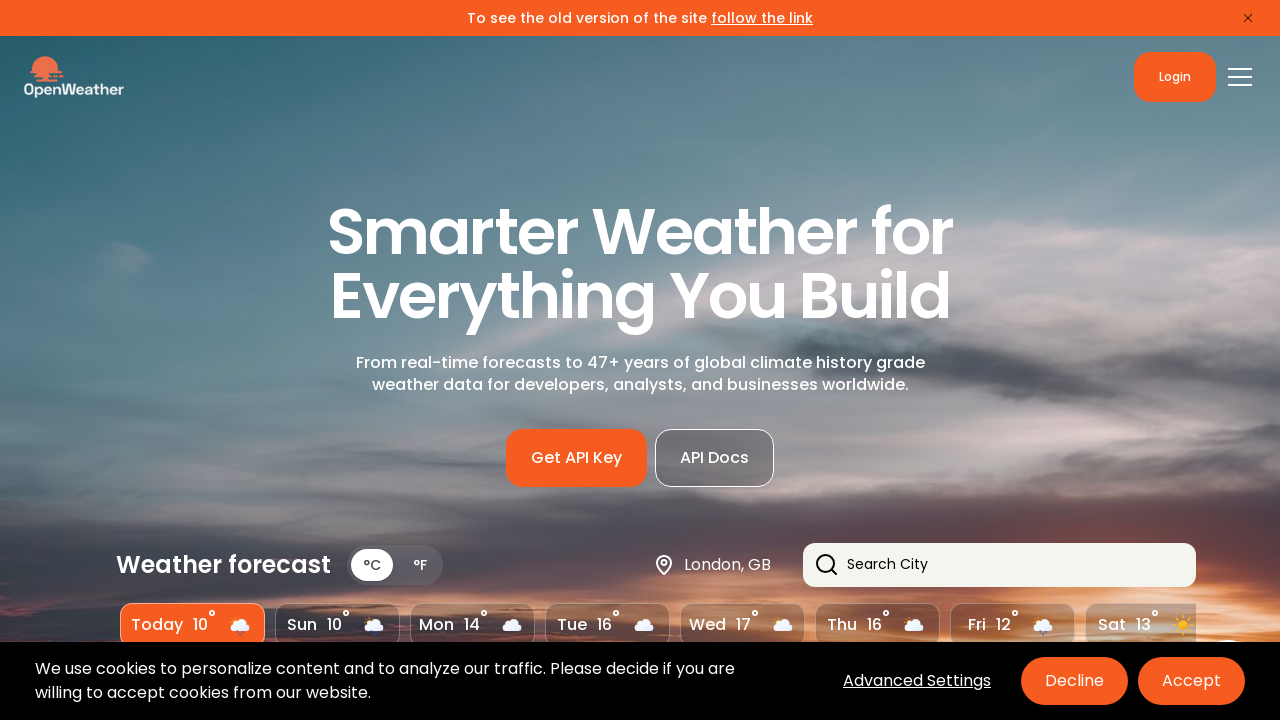

Verified that URL contains 'openweathermap'
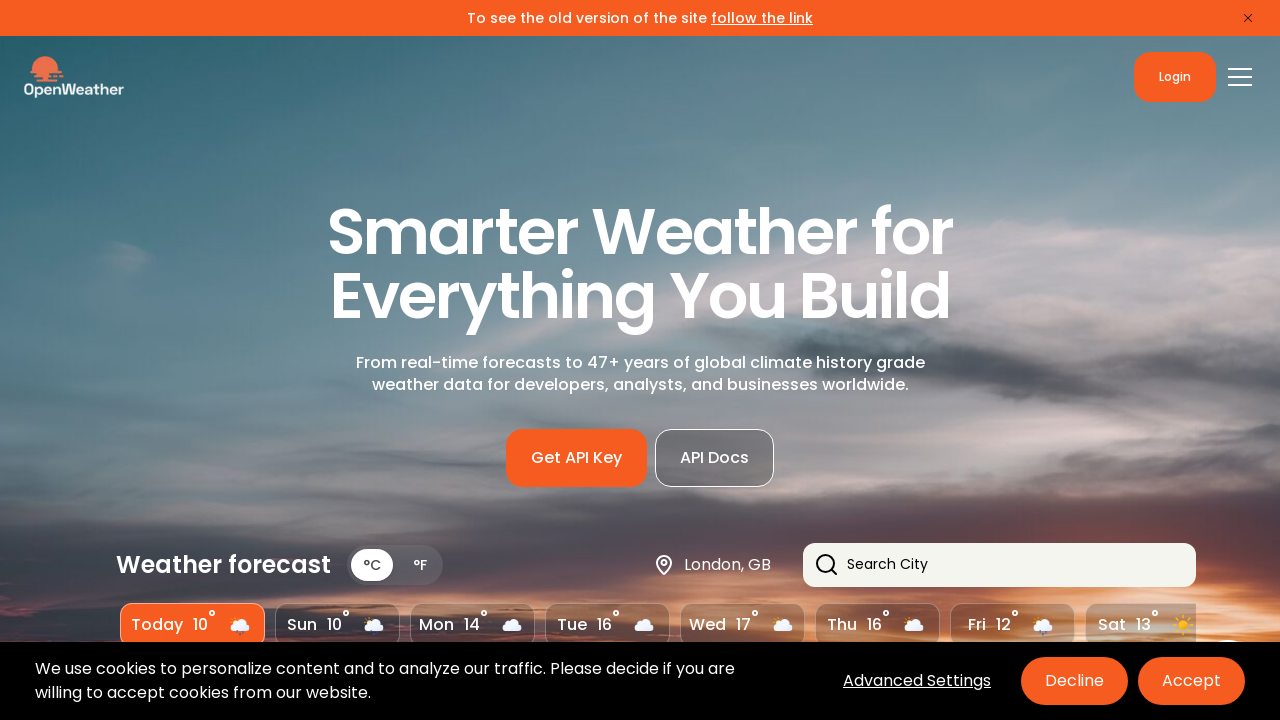

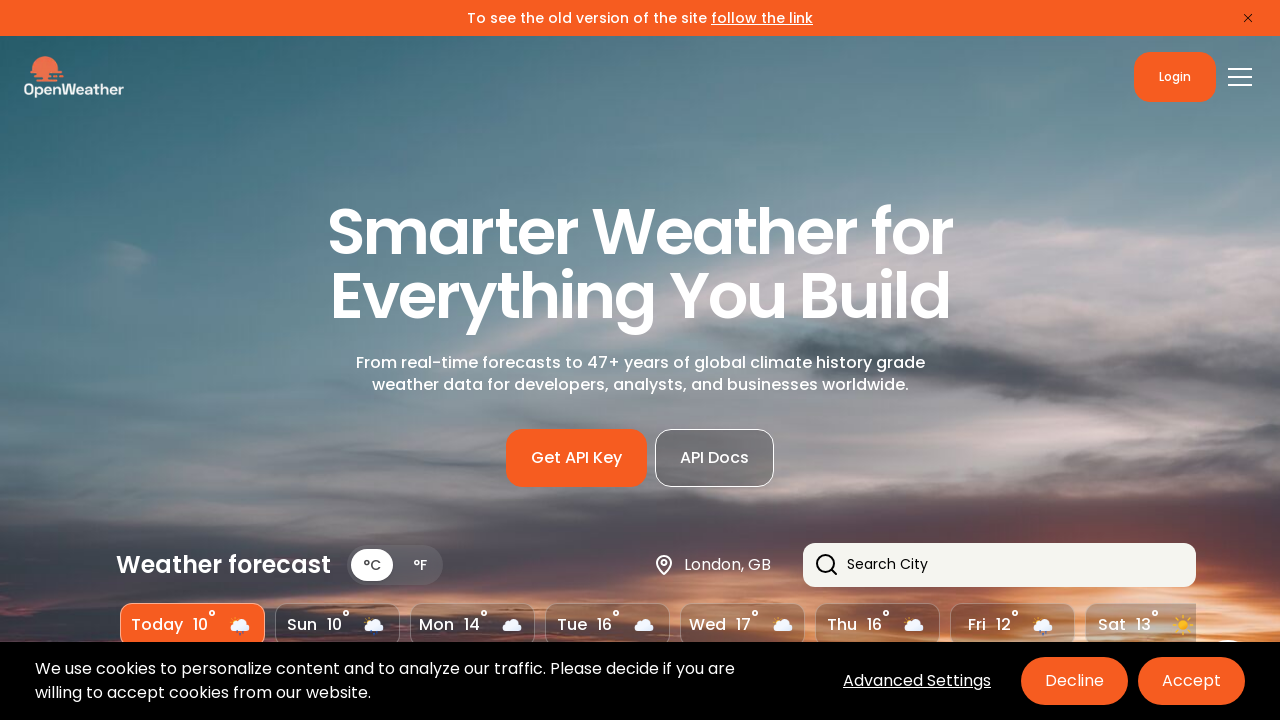